Tests frame switching functionality by iterating through iframes, finding and filling an email field within a frame, then returning to the main content and clicking a tab

Starting URL: http://qaclickacademy.com/practice.php

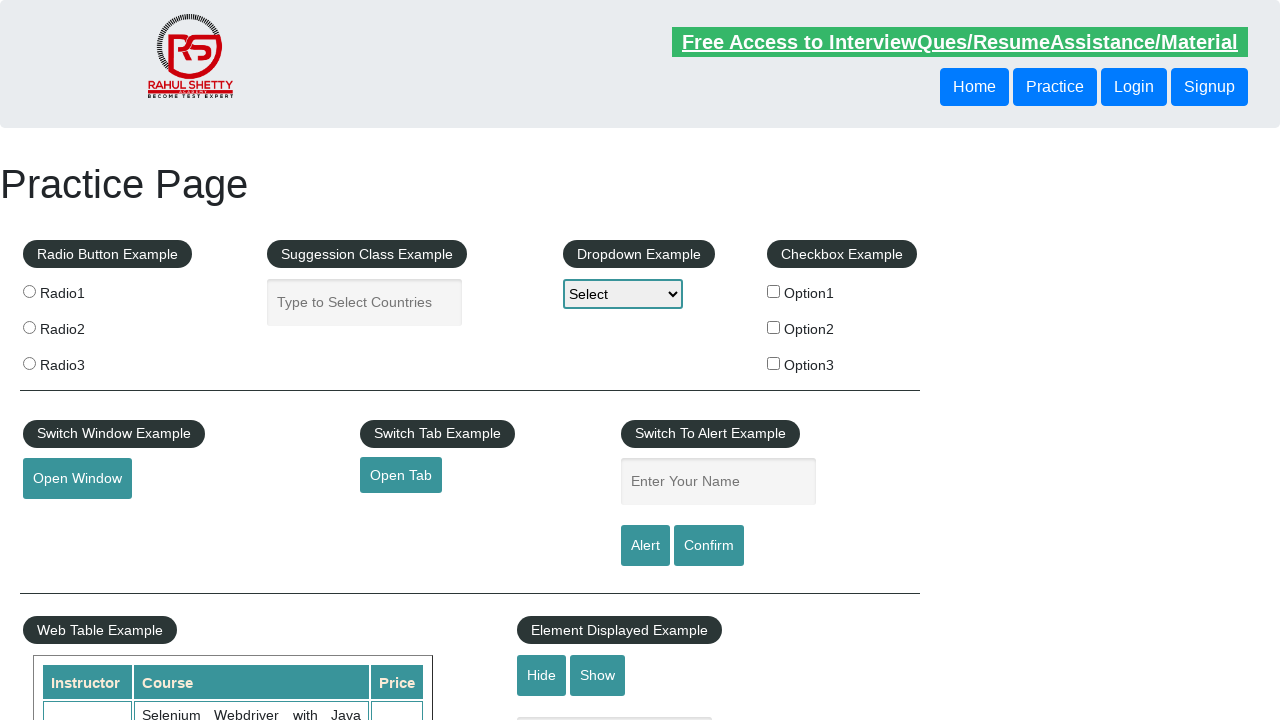

Retrieved all frames from the page
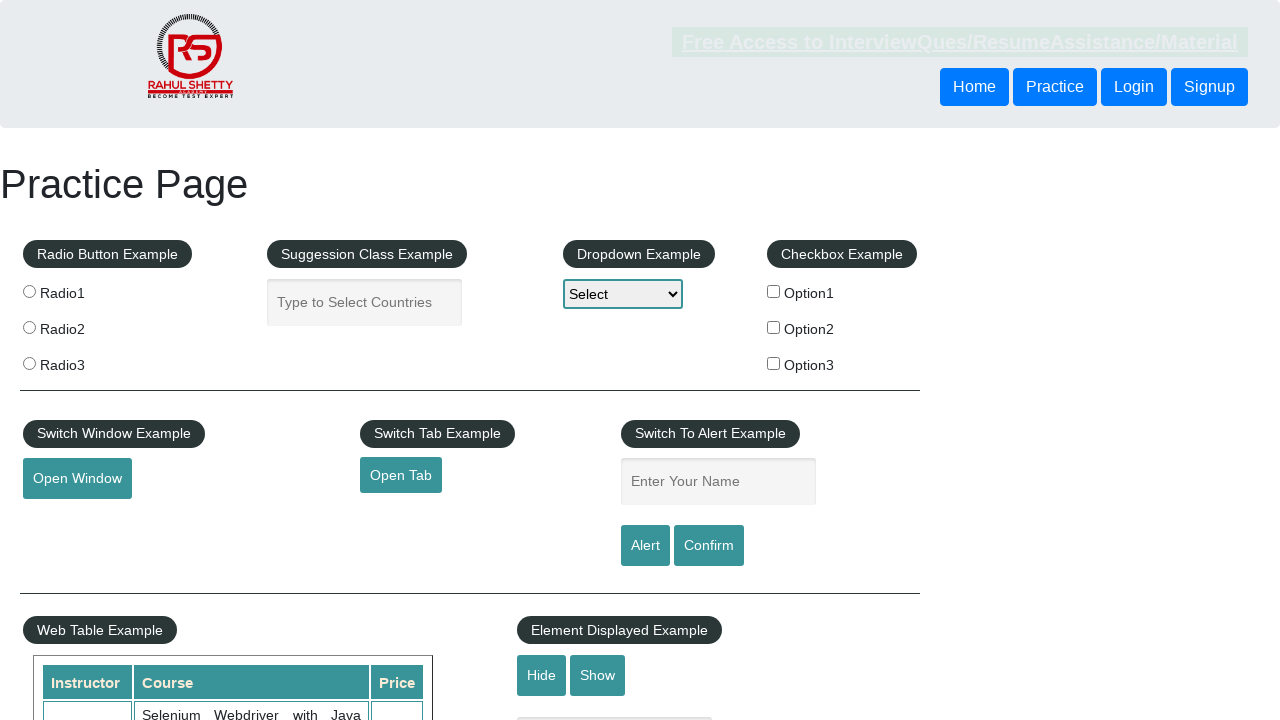

Checked frame 0 for email input field - found 0 element(s)
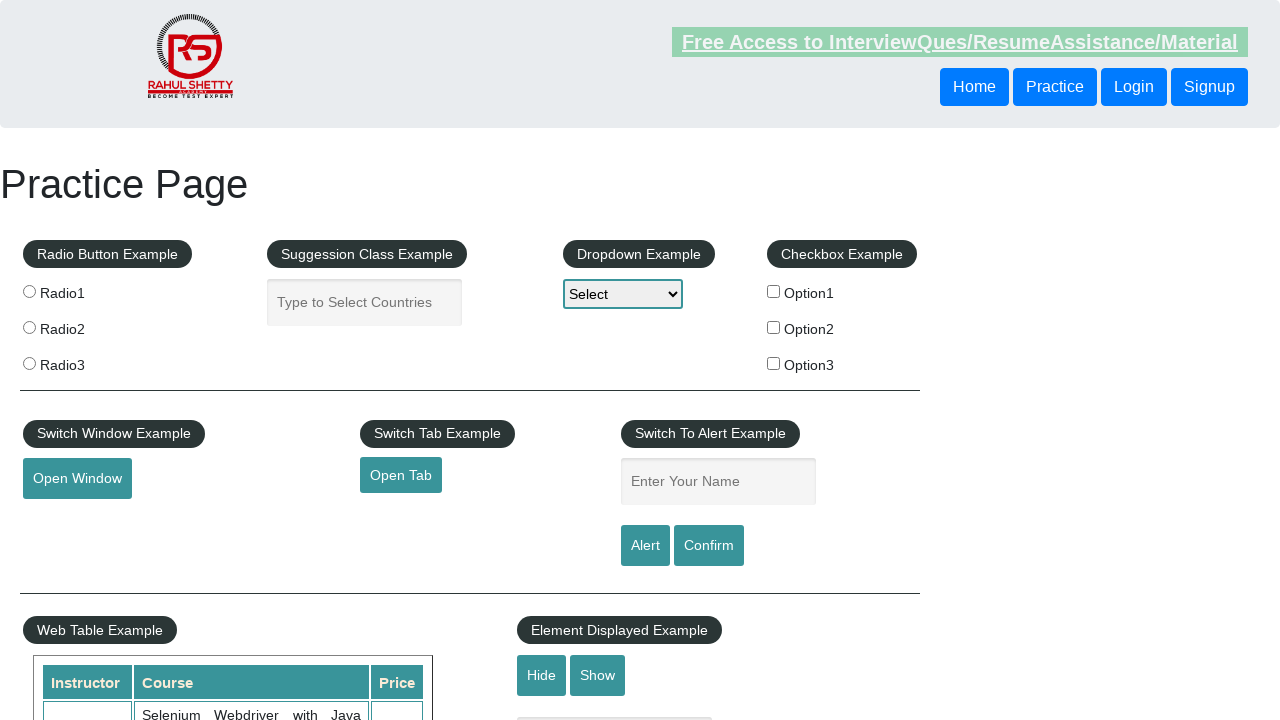

Checked frame 1 for email input field - found 0 element(s)
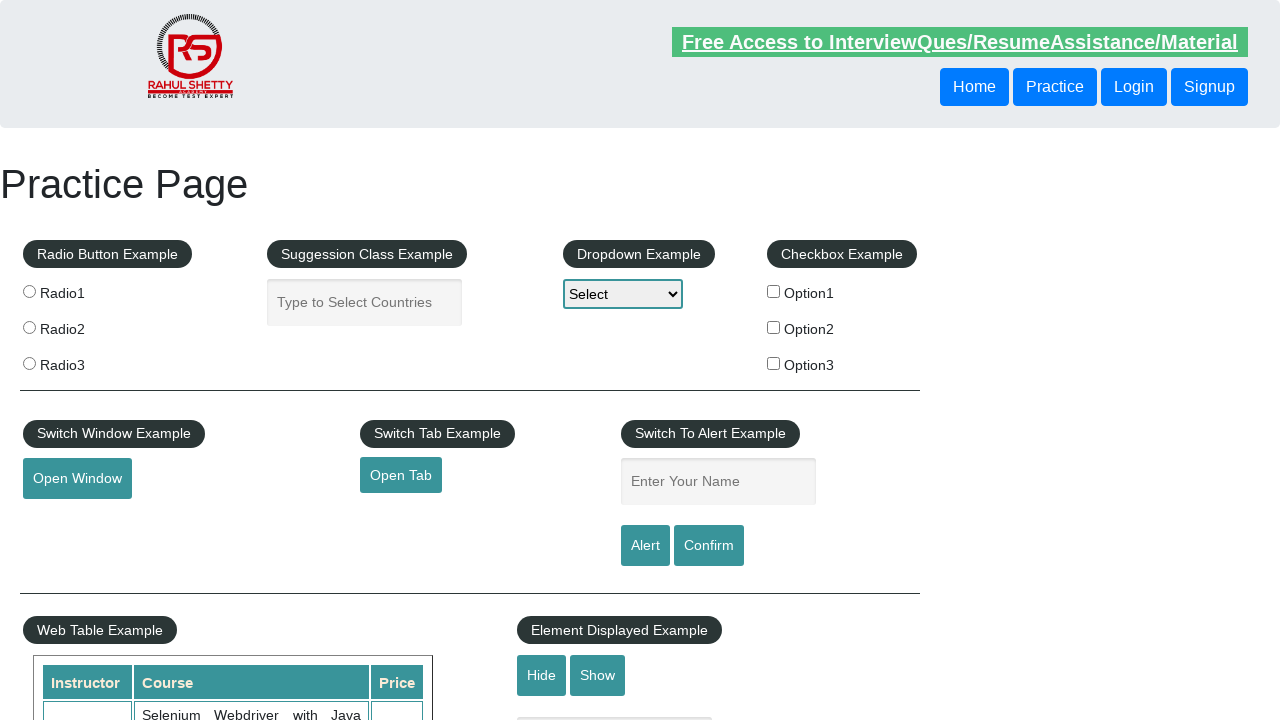

Checked frame 2 for email input field - found 0 element(s)
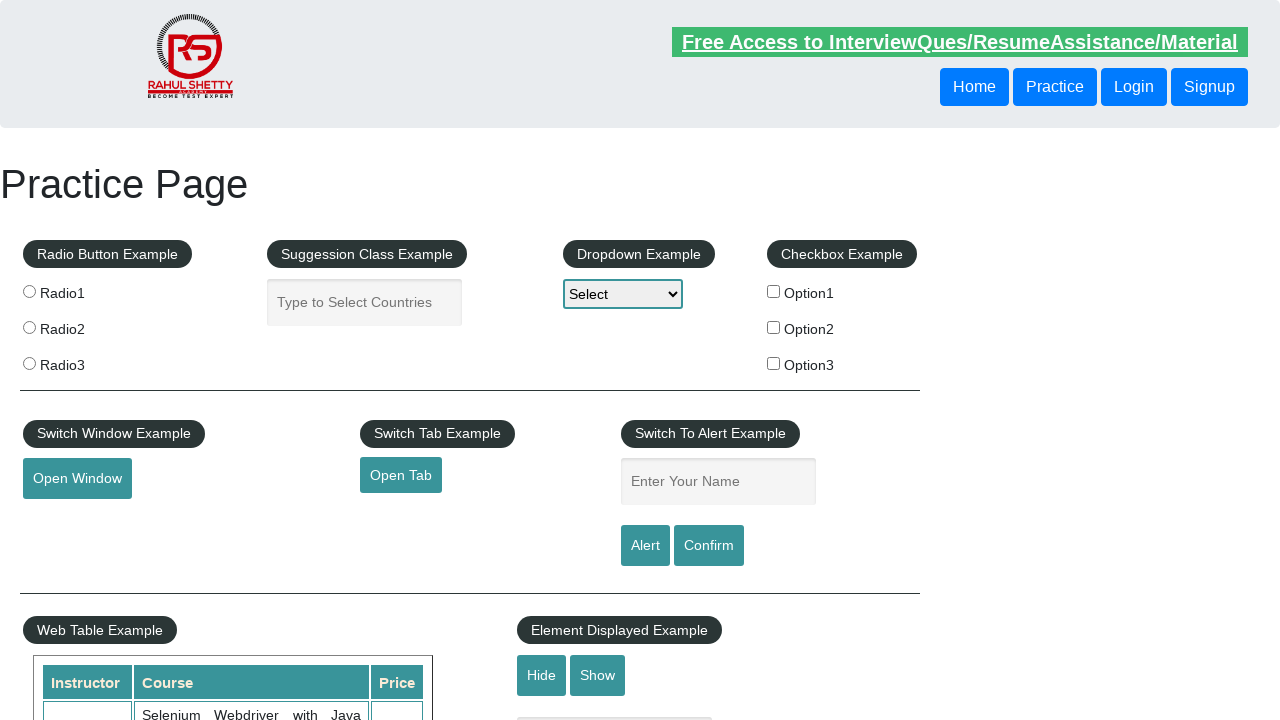

Checked frame 3 for email input field - found 0 element(s)
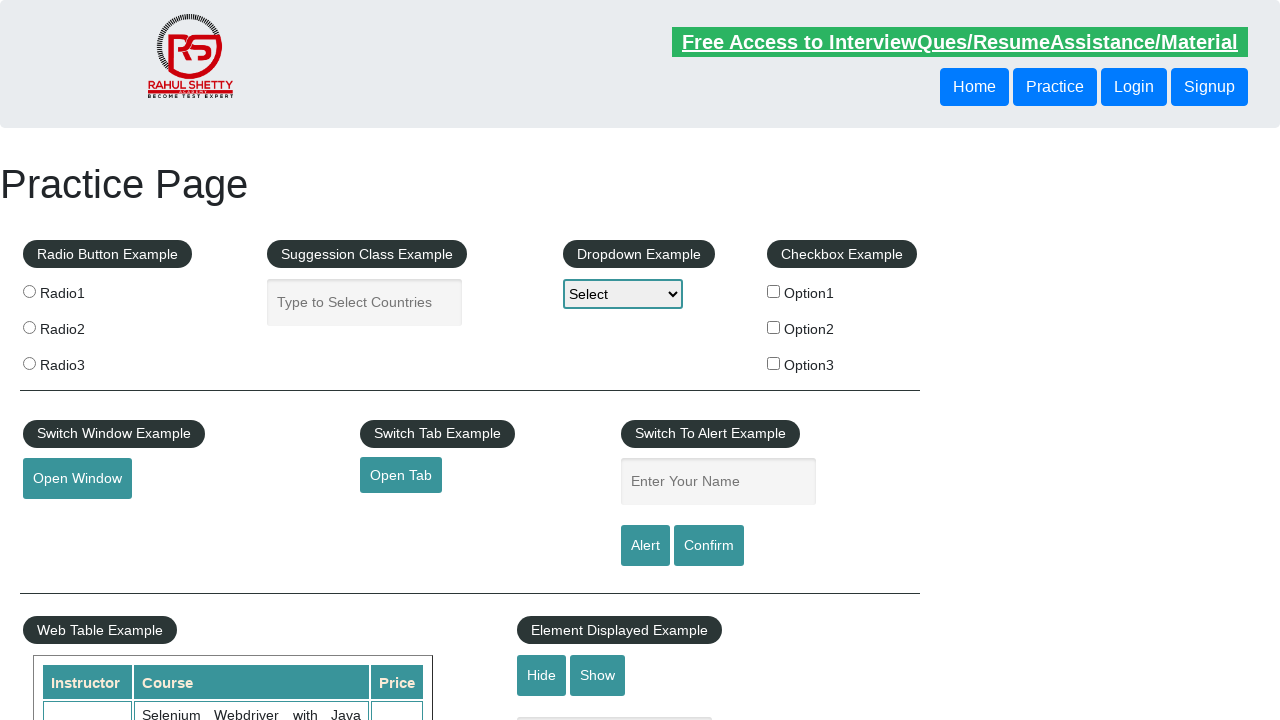

Checked frame 4 for email input field - found 0 element(s)
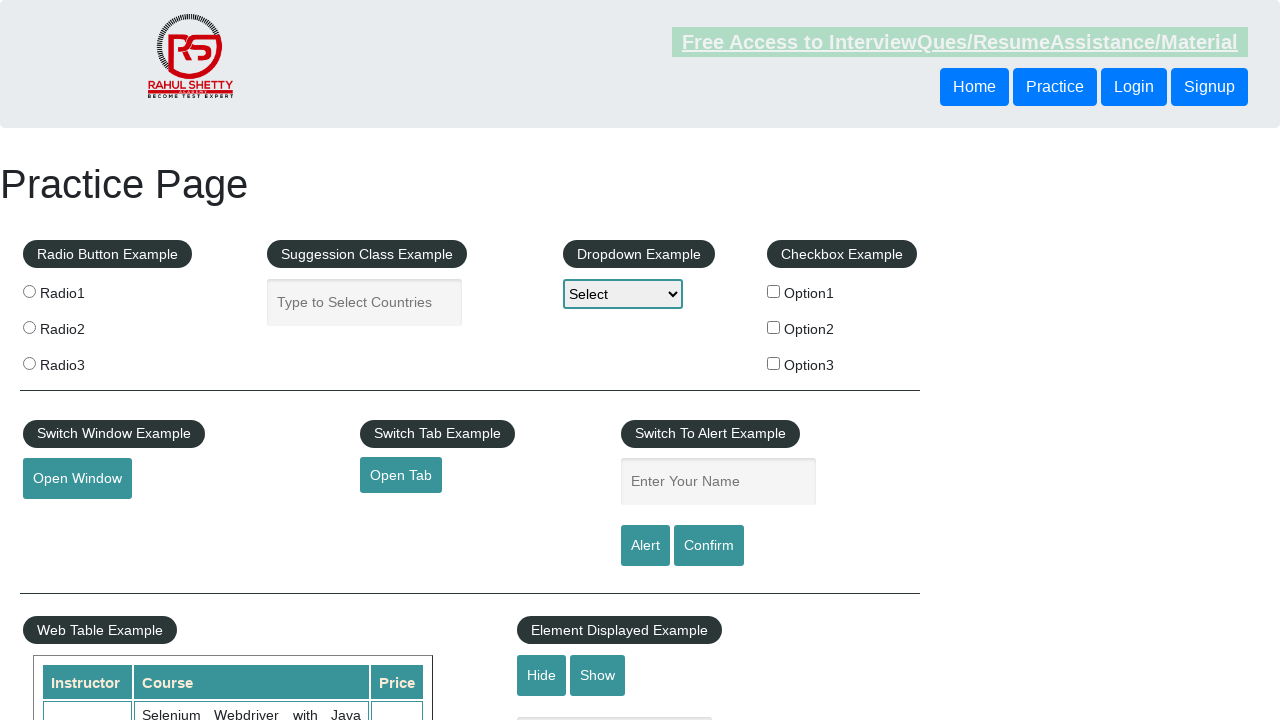

Checked frame 5 for email input field - found 0 element(s)
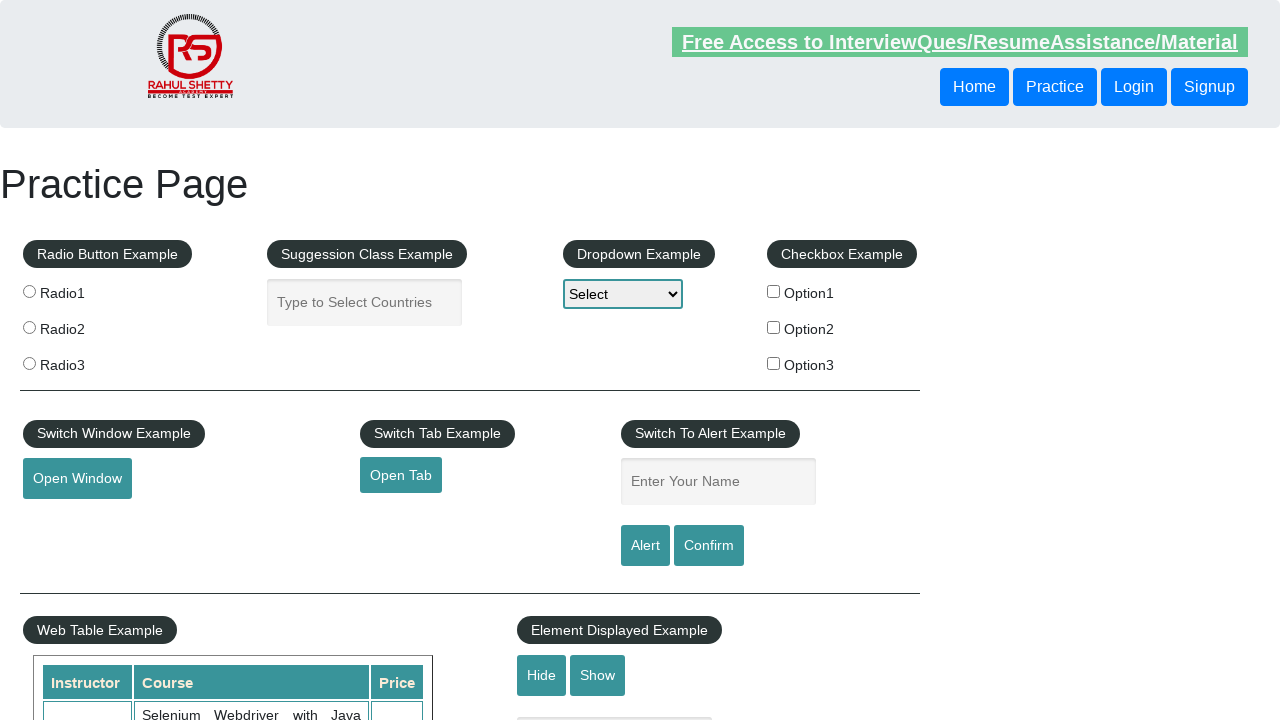

Clicked the open tab button to return to main content at (401, 475) on #opentab
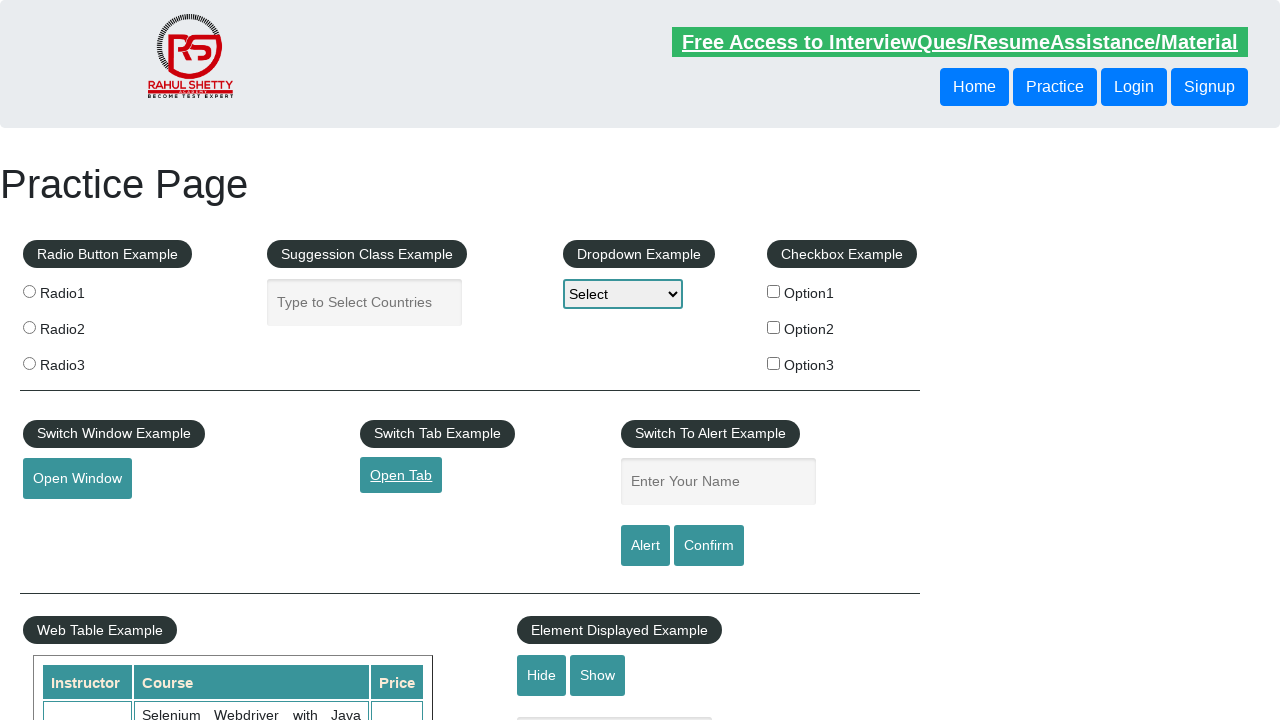

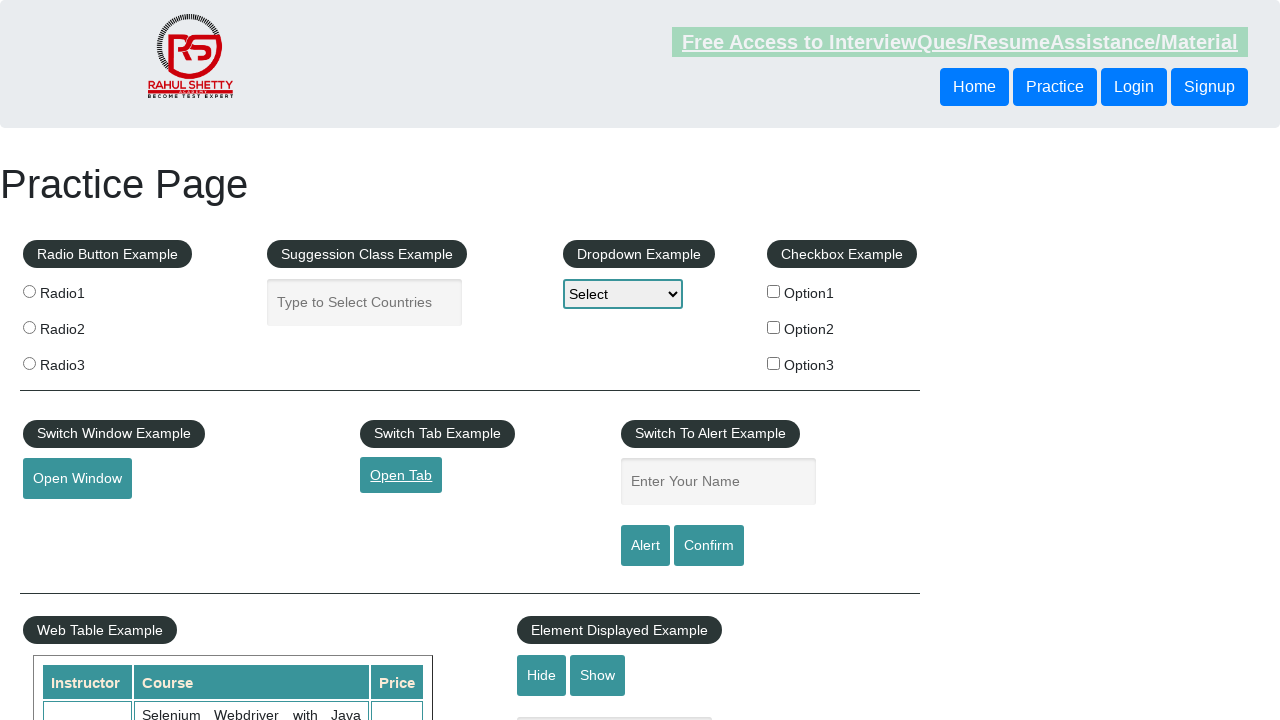